Tests JavaScript alert functionality by triggering a prompt alert, entering text, and verifying the result

Starting URL: https://the-internet.herokuapp.com/javascript_alerts

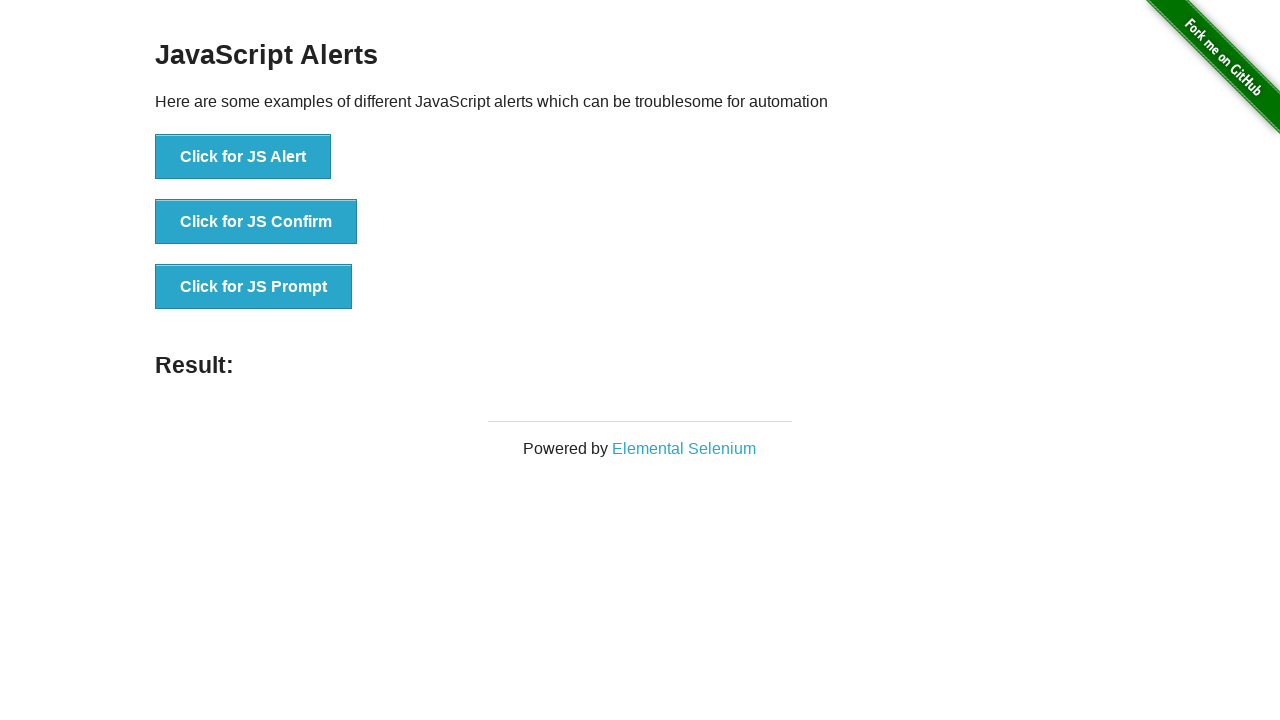

Clicked button to trigger prompt alert at (254, 287) on xpath=//button[@onclick='jsPrompt()']
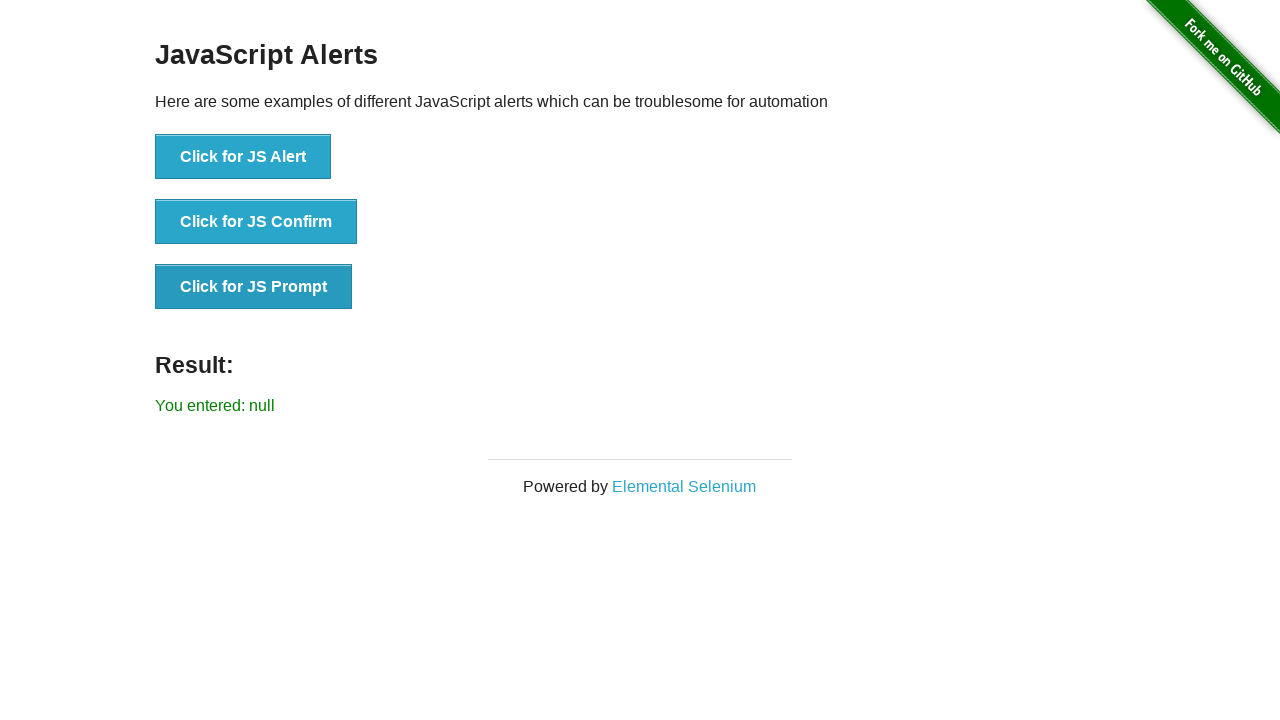

Set up dialog handler to accept prompt with 'Abhiman'
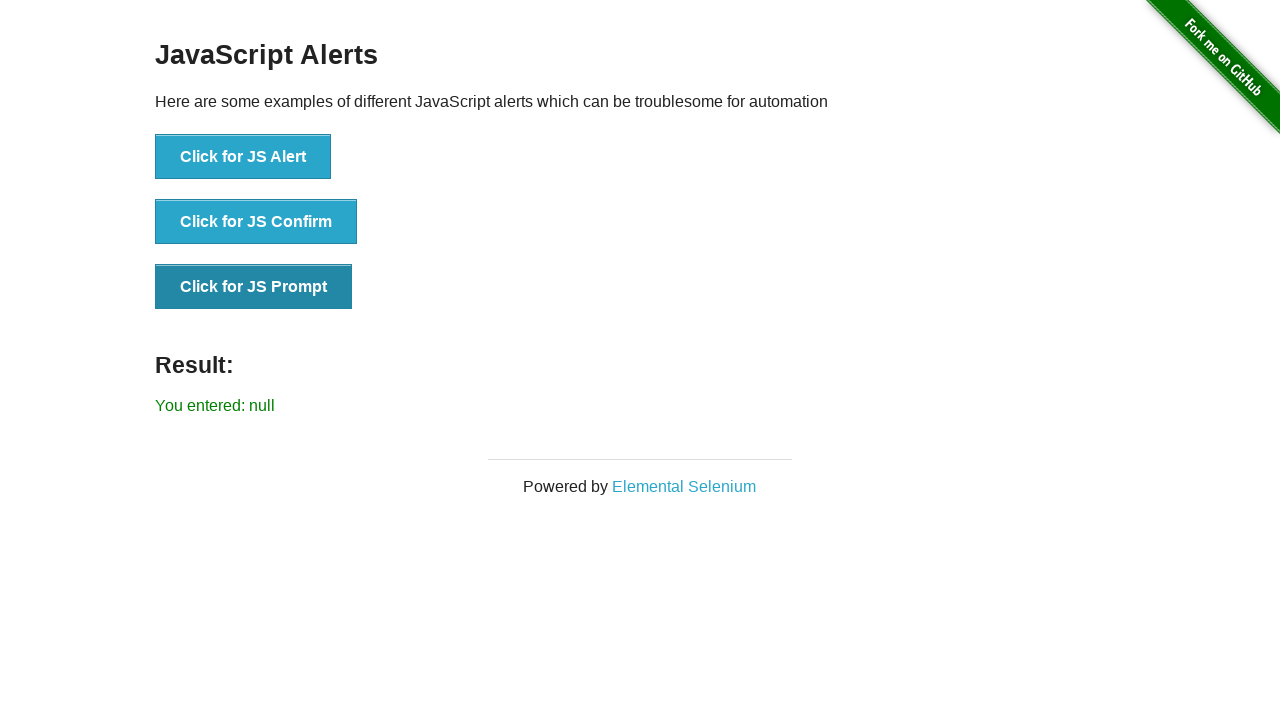

Clicked prompt button and accepted dialog with text input at (254, 287) on xpath=//button[@onclick='jsPrompt()']
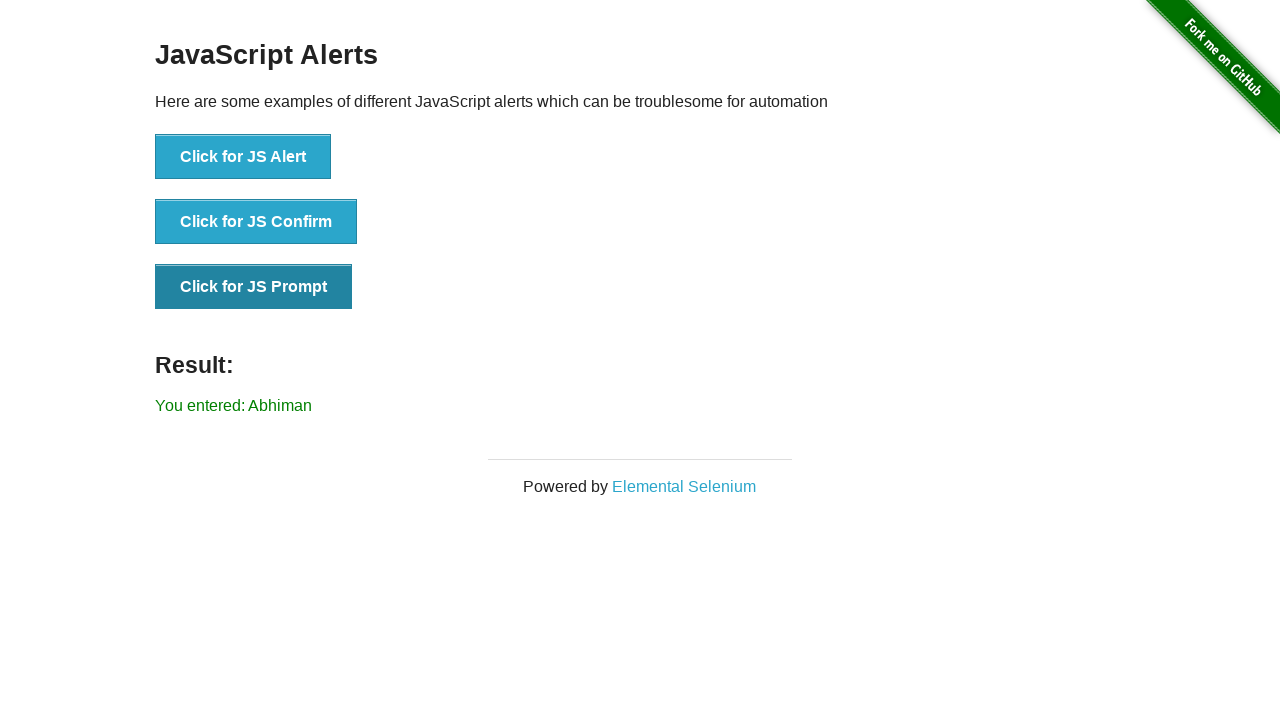

Retrieved result text from page
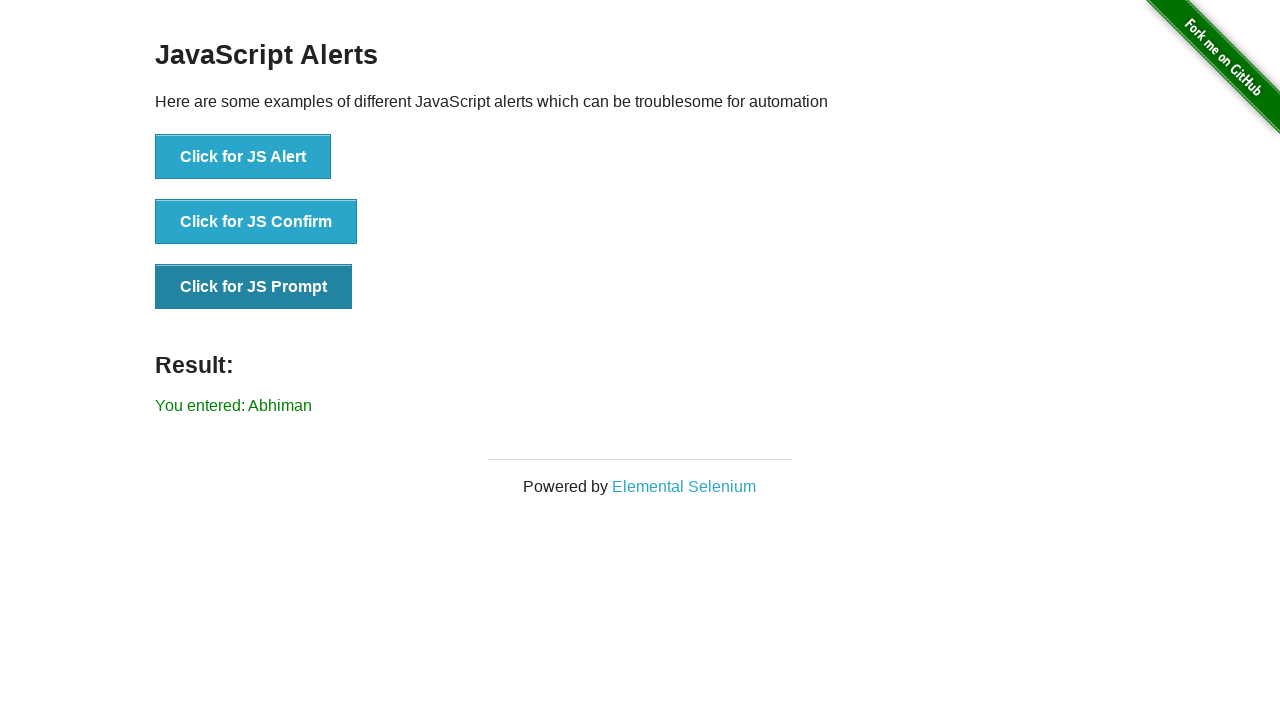

Verified result text matches expected value 'You entered: Abhiman'
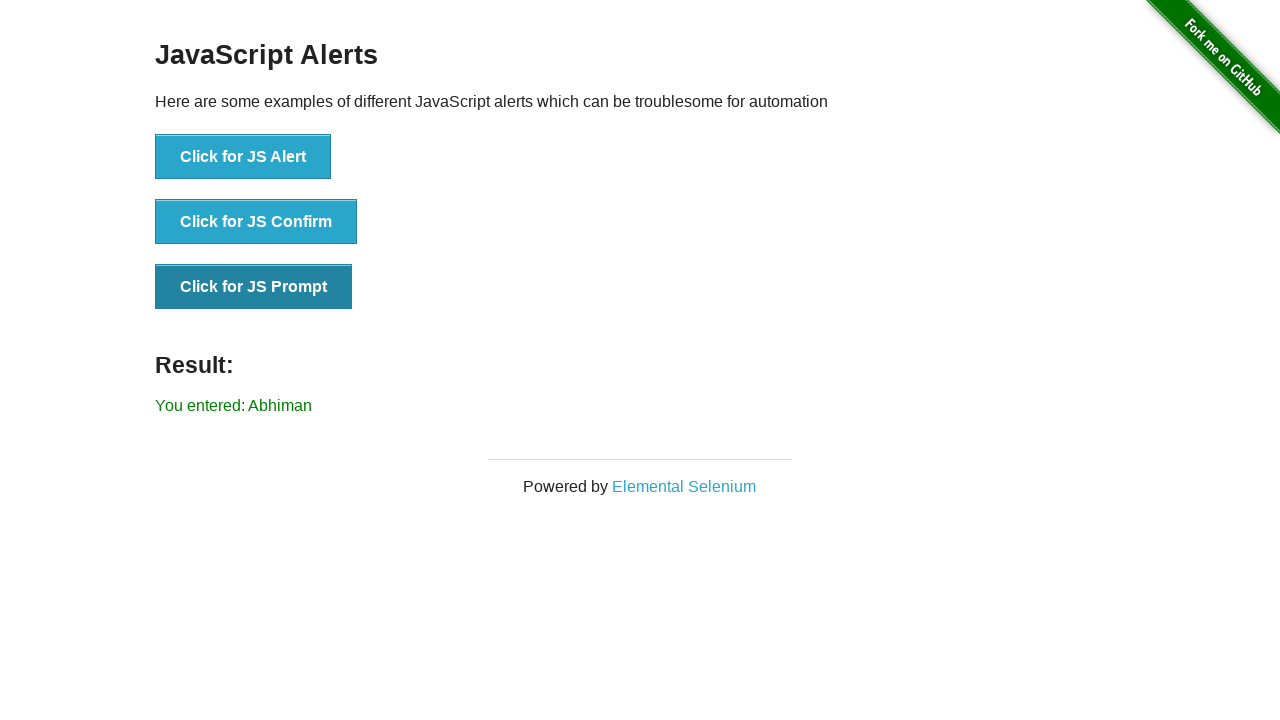

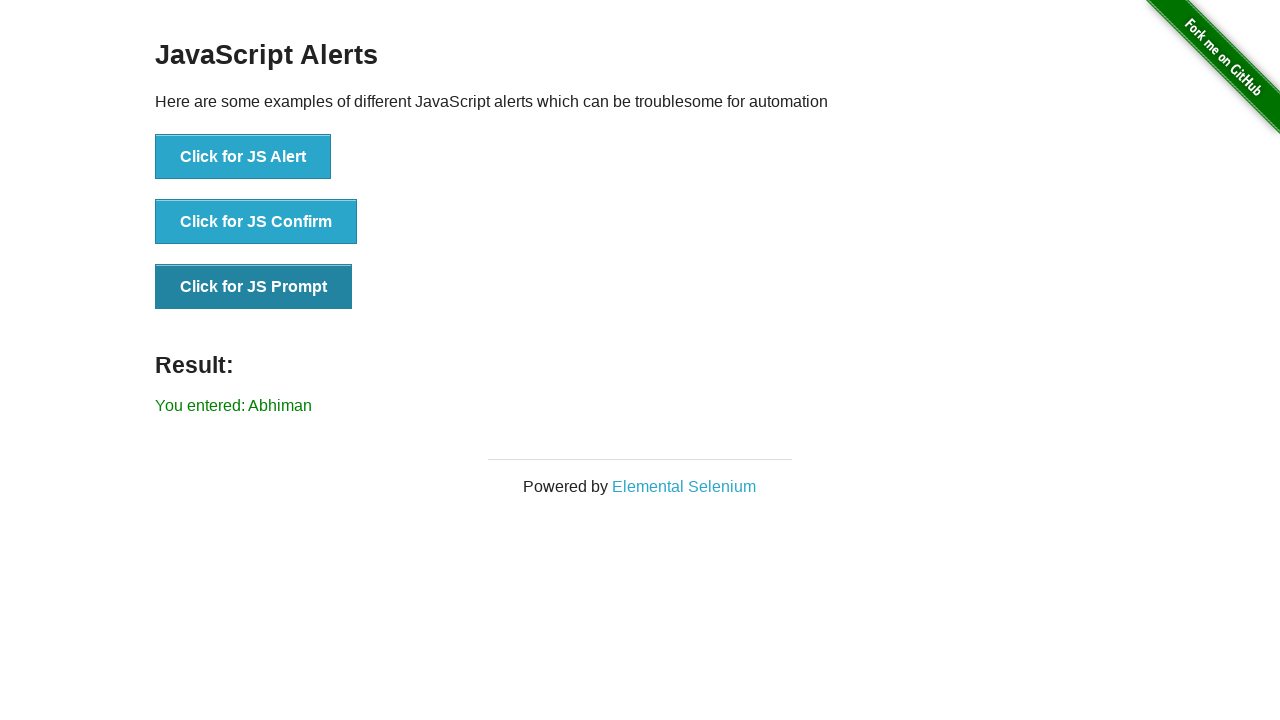